Tests dynamic content loading by clicking a button that adds new elements to the page and verifying the new element appears

Starting URL: https://www.selenium.dev/selenium/web/dynamic.html

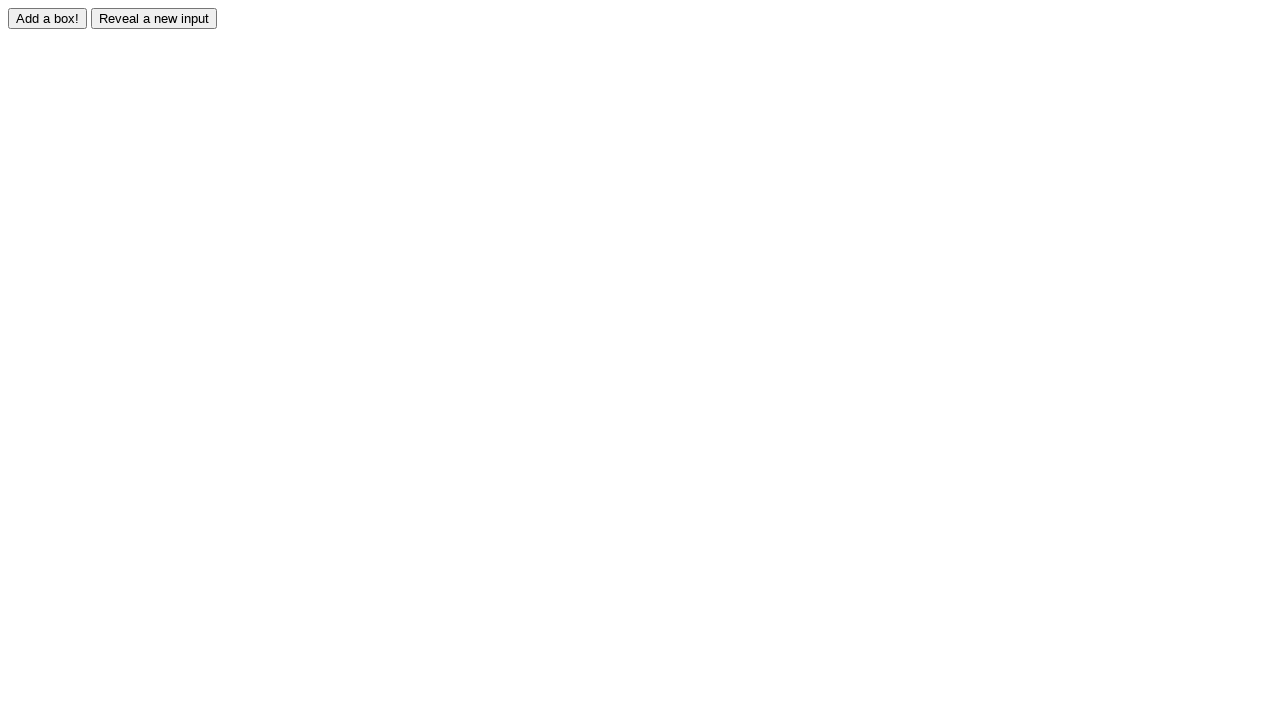

Navigated to dynamic content page
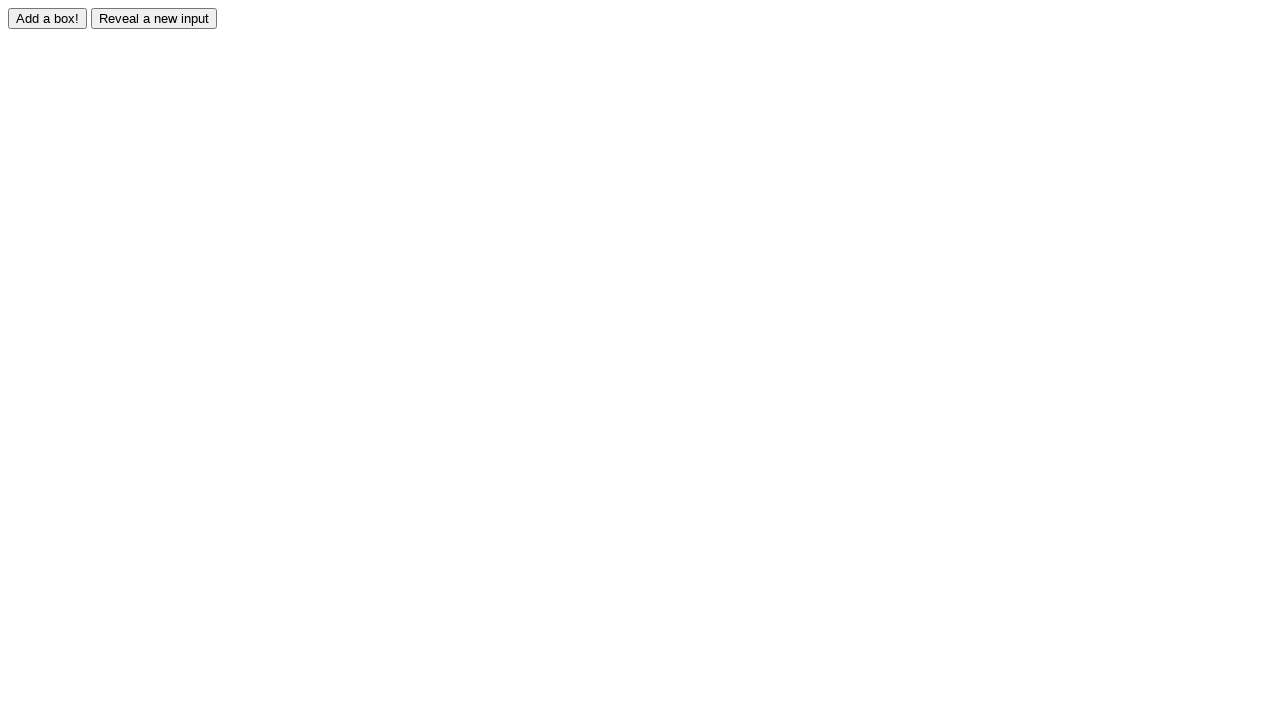

Clicked button to add dynamic content at (48, 18) on #adder
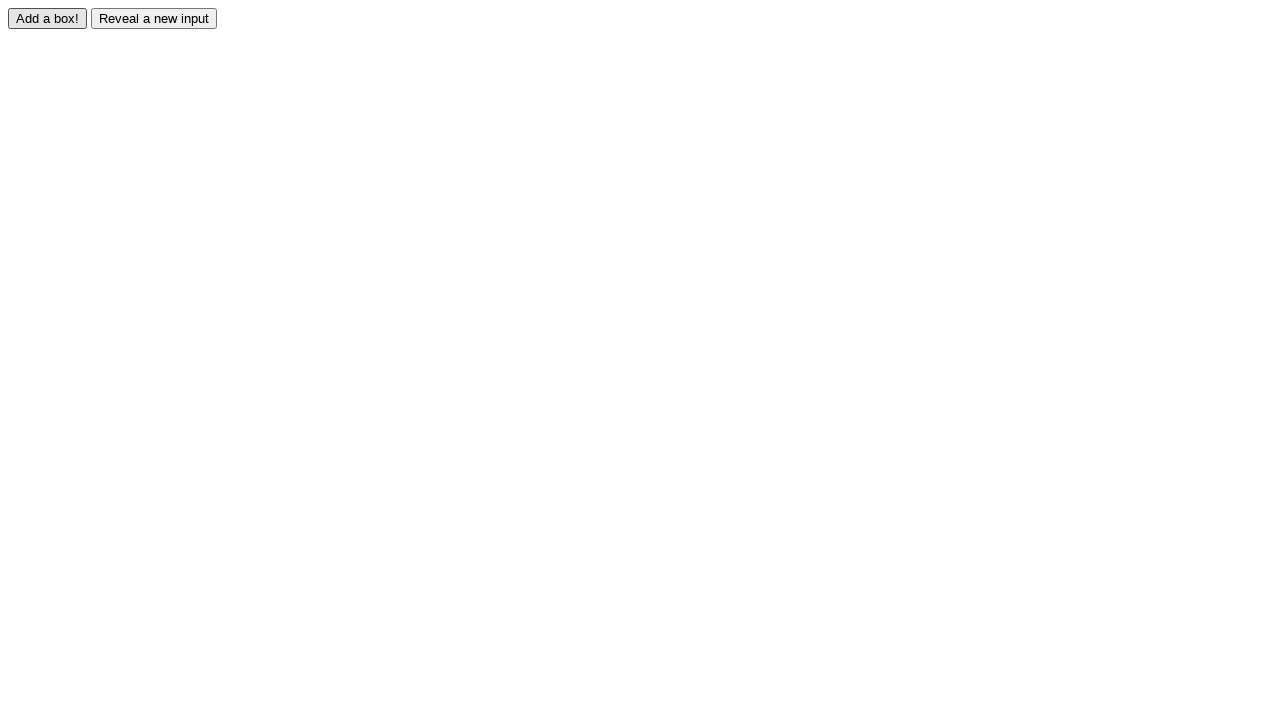

Waited for dynamically added element to appear
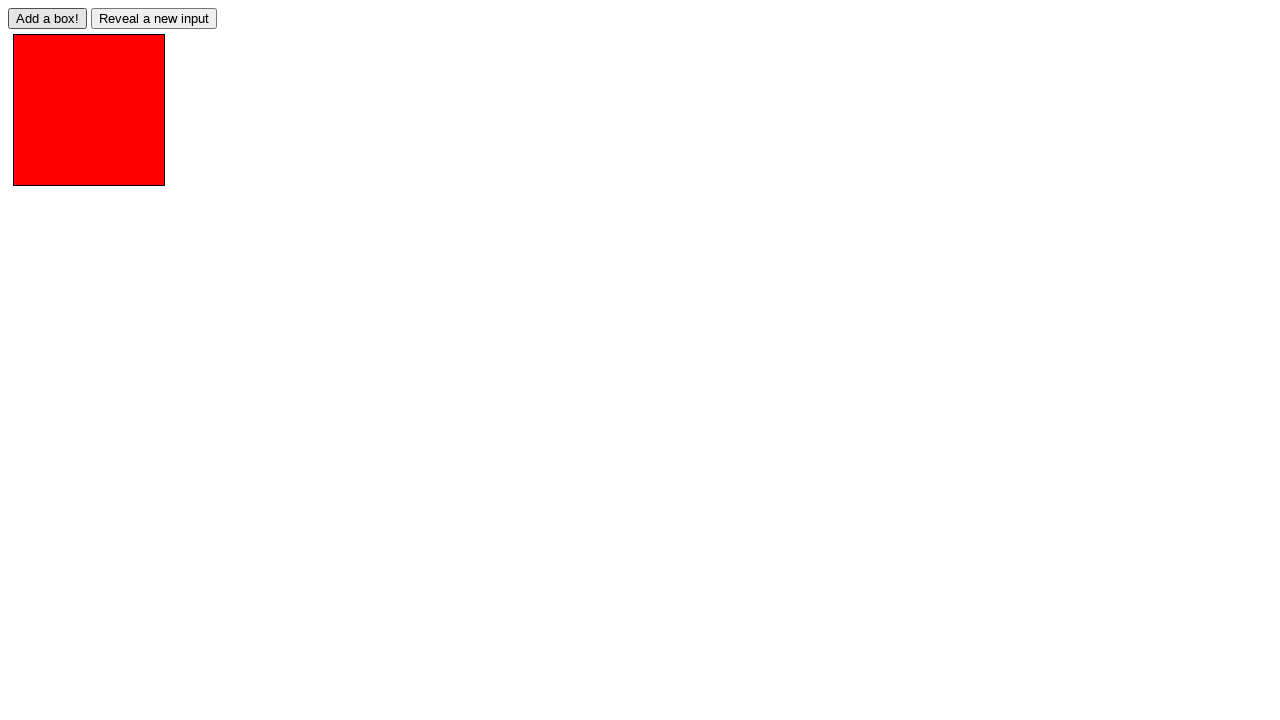

Checked if new element is visible
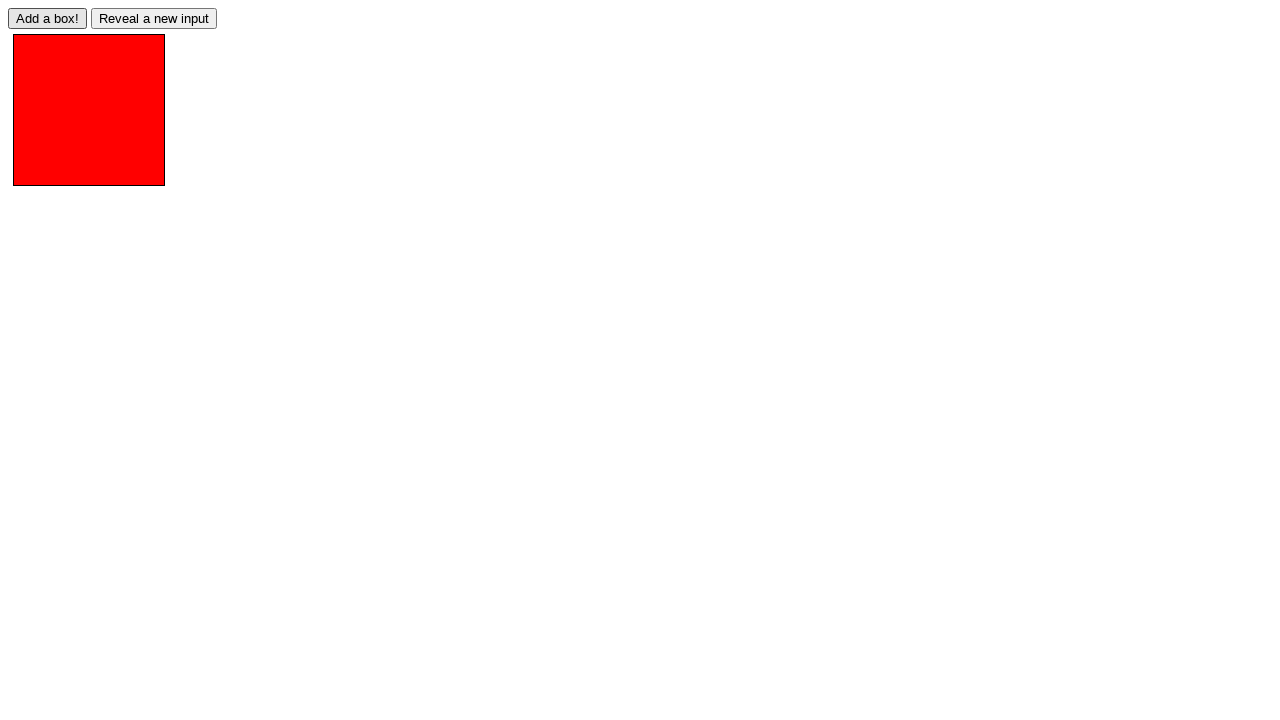

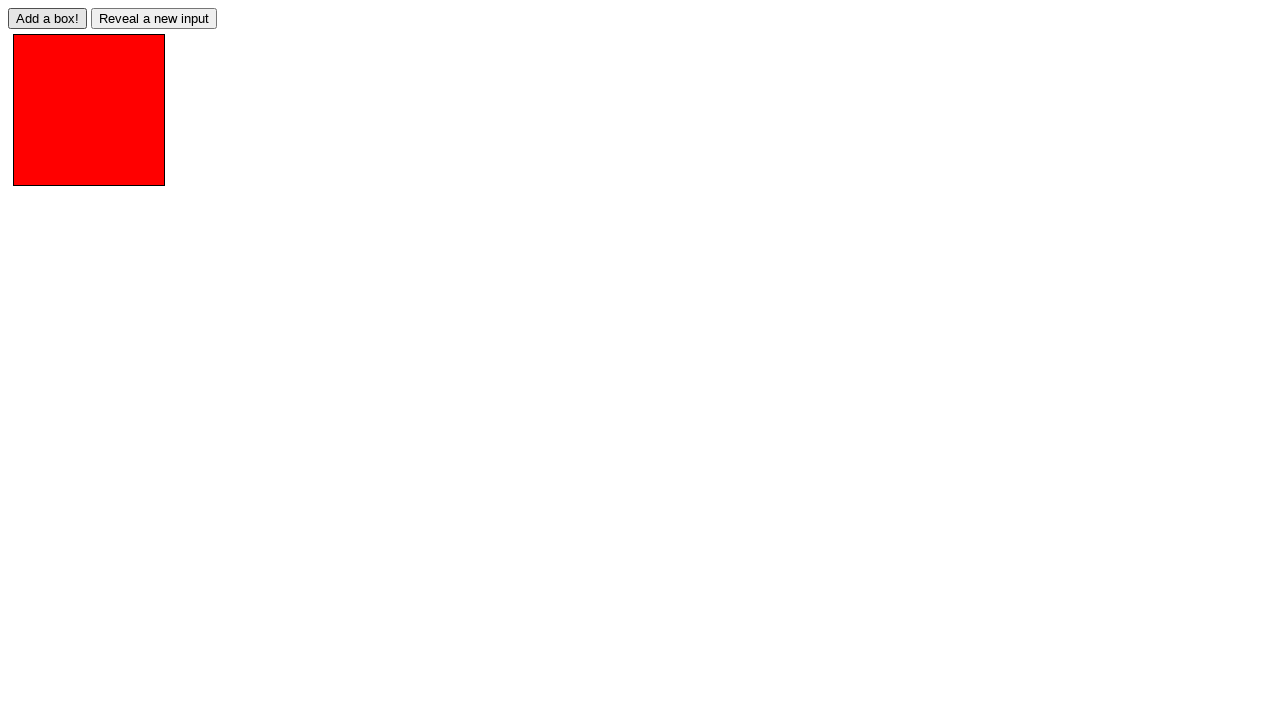